Opens the navigation menu, selects a menu item, and scrolls down the page

Starting URL: https://www.kayak.co.in/

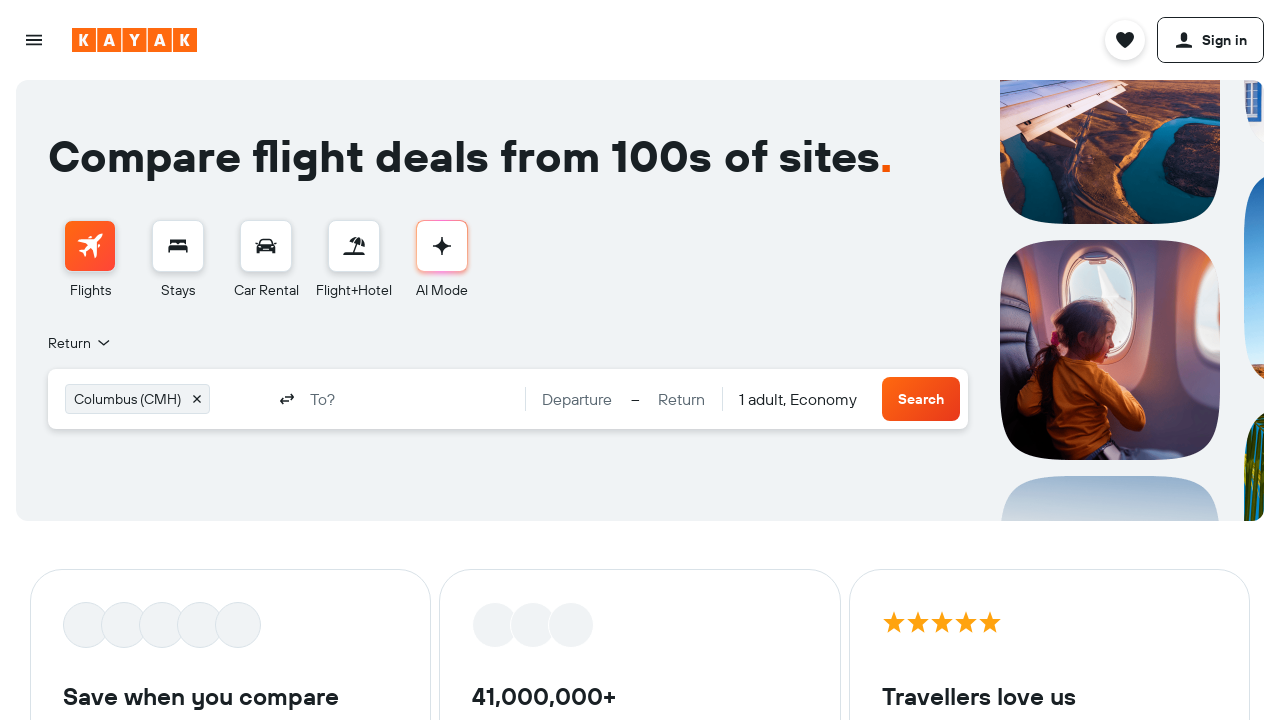

Clicked on navigation menu icon at (34, 40) on .ZGw- > svg
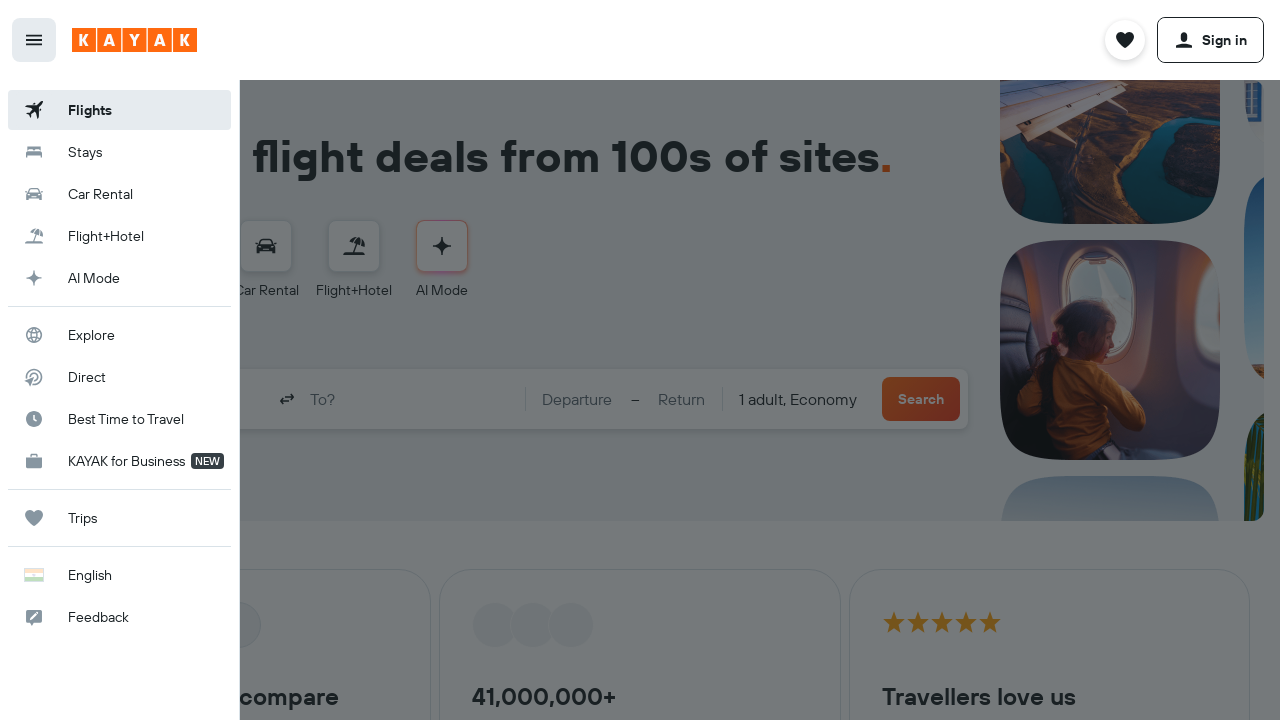

Selected menu item from navigation at (92, 335) on .pRB0-nav-items:nth-child(3) li:nth-child(1) .dJtn-menu-item-title
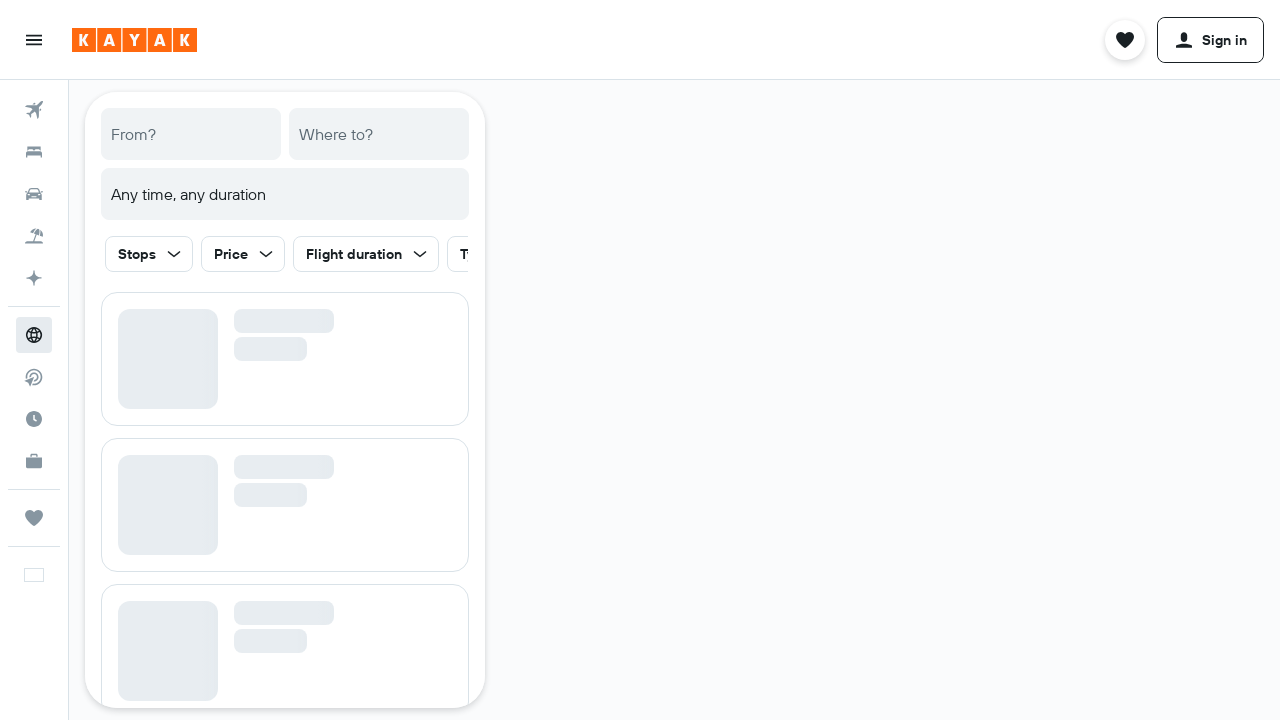

Scrolled down 800 pixels on the page
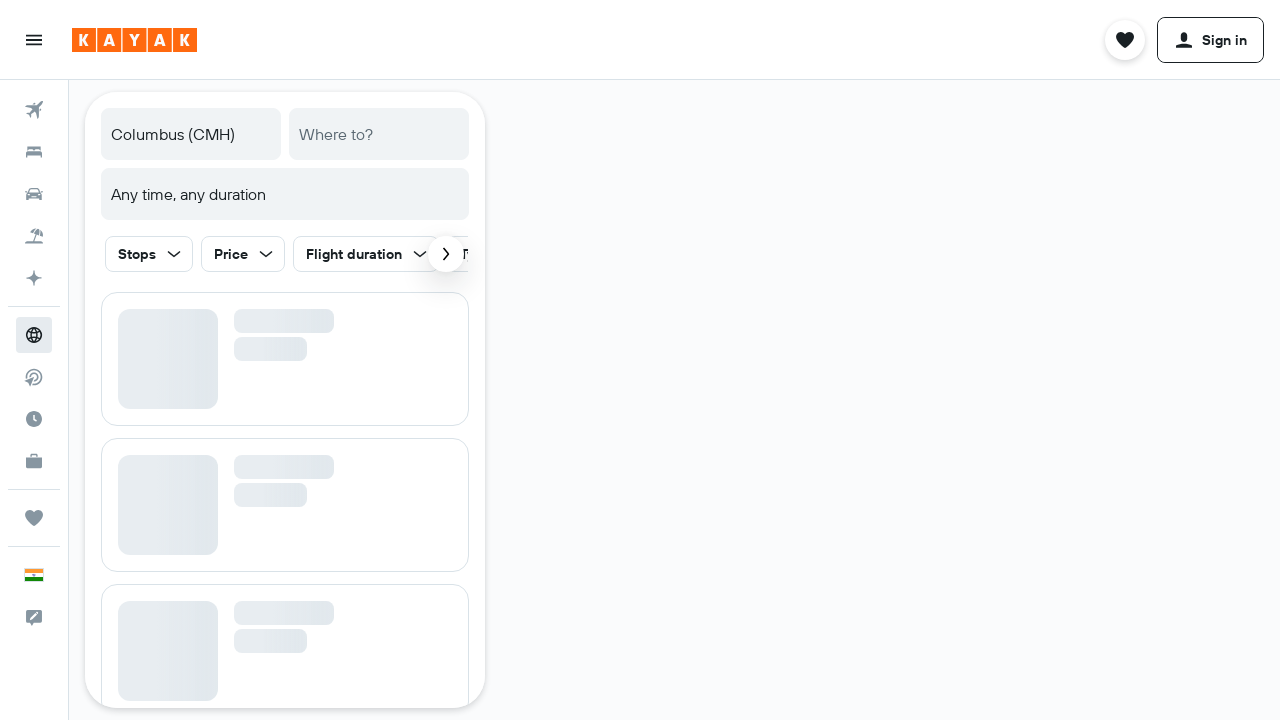

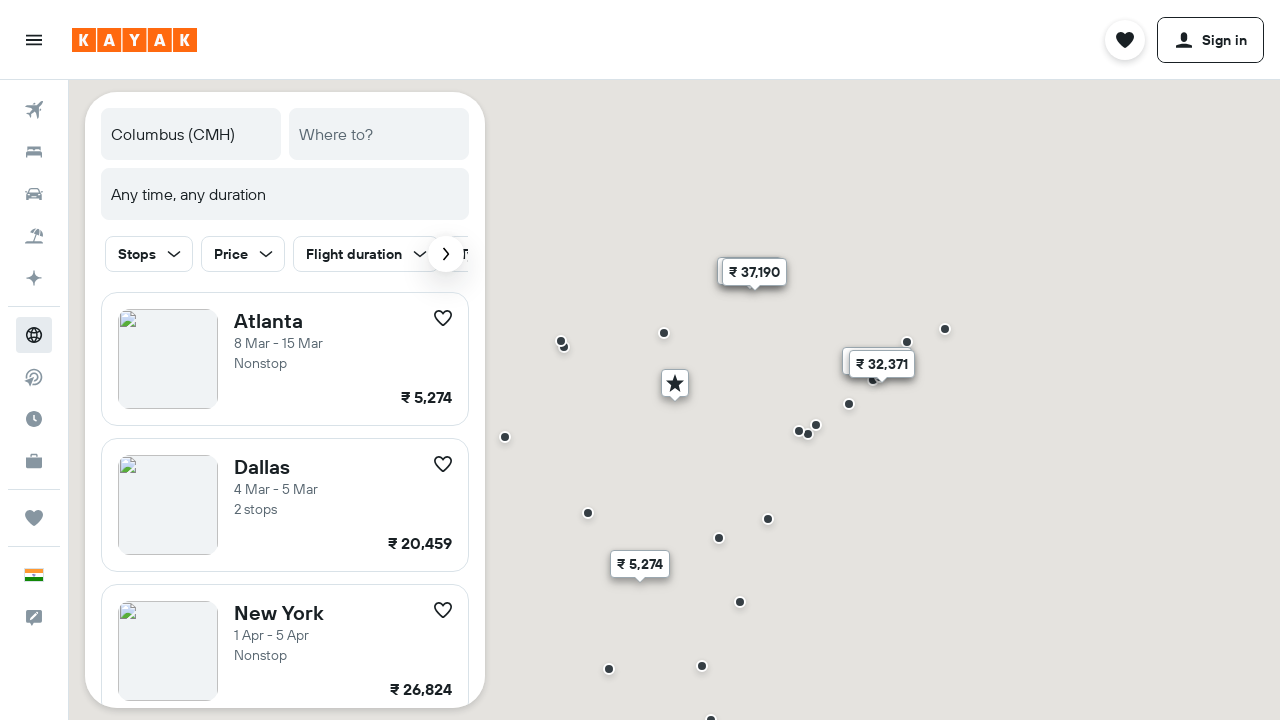